Navigates to the world clock page and counts the number of table rows and columns

Starting URL: https://www.timeanddate.com/worldclock/

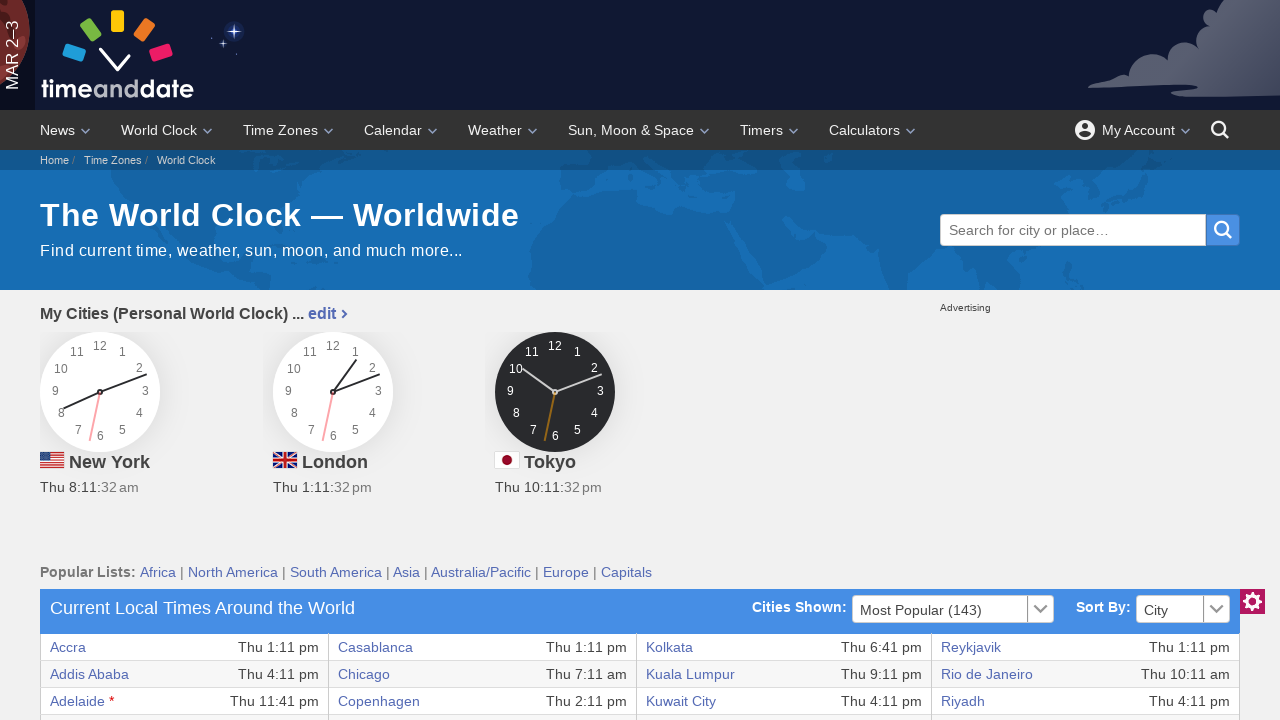

Waited for table rows to load on world clock page
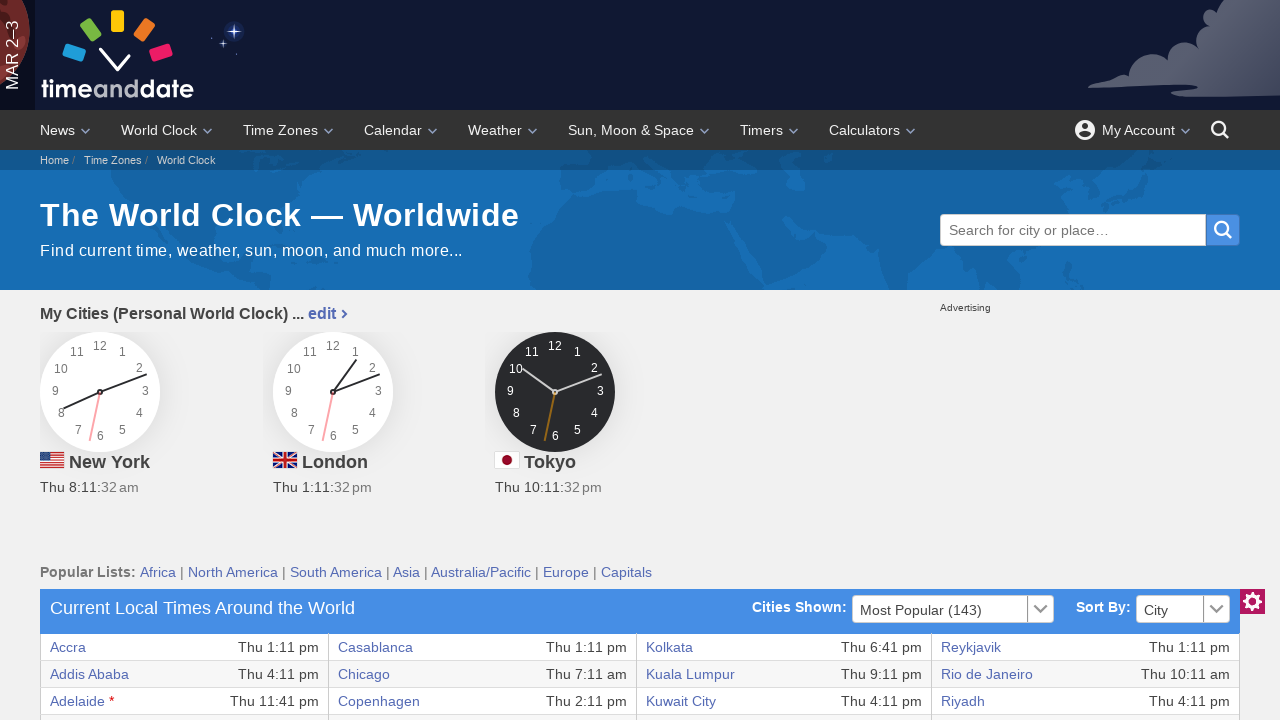

Located all table rows - found 37 rows
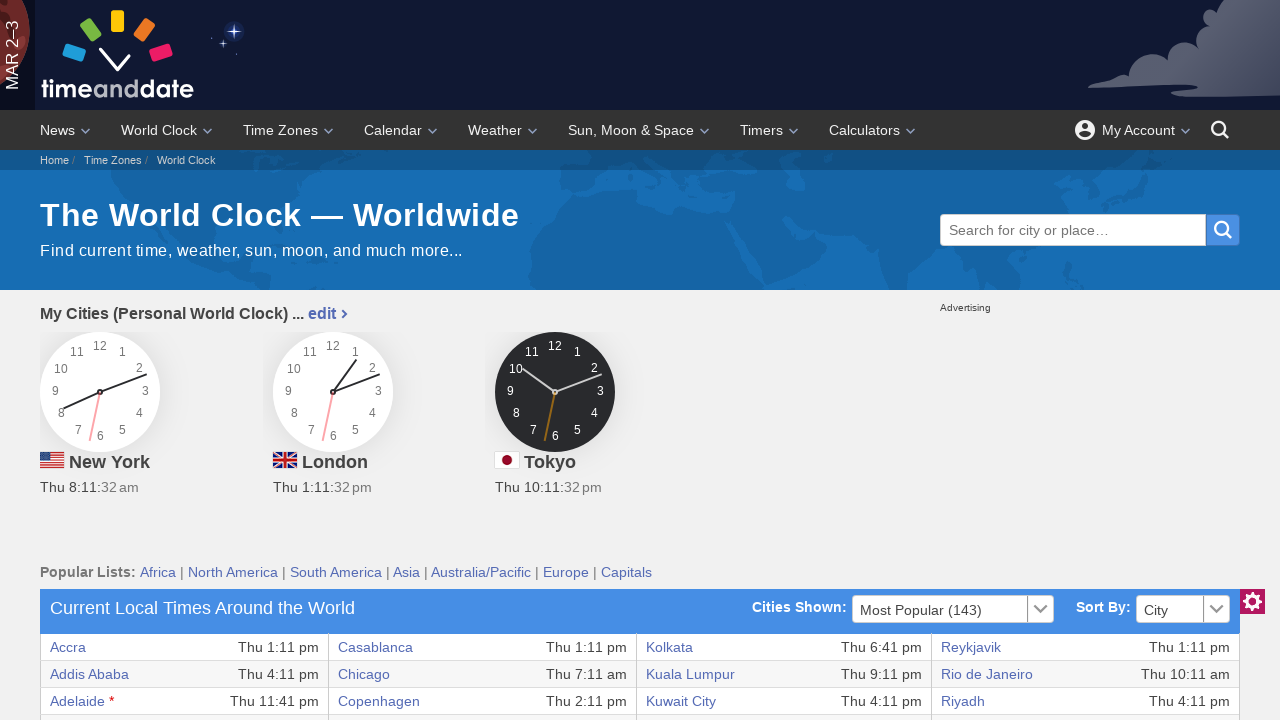

Located all table cells - found 288 cells
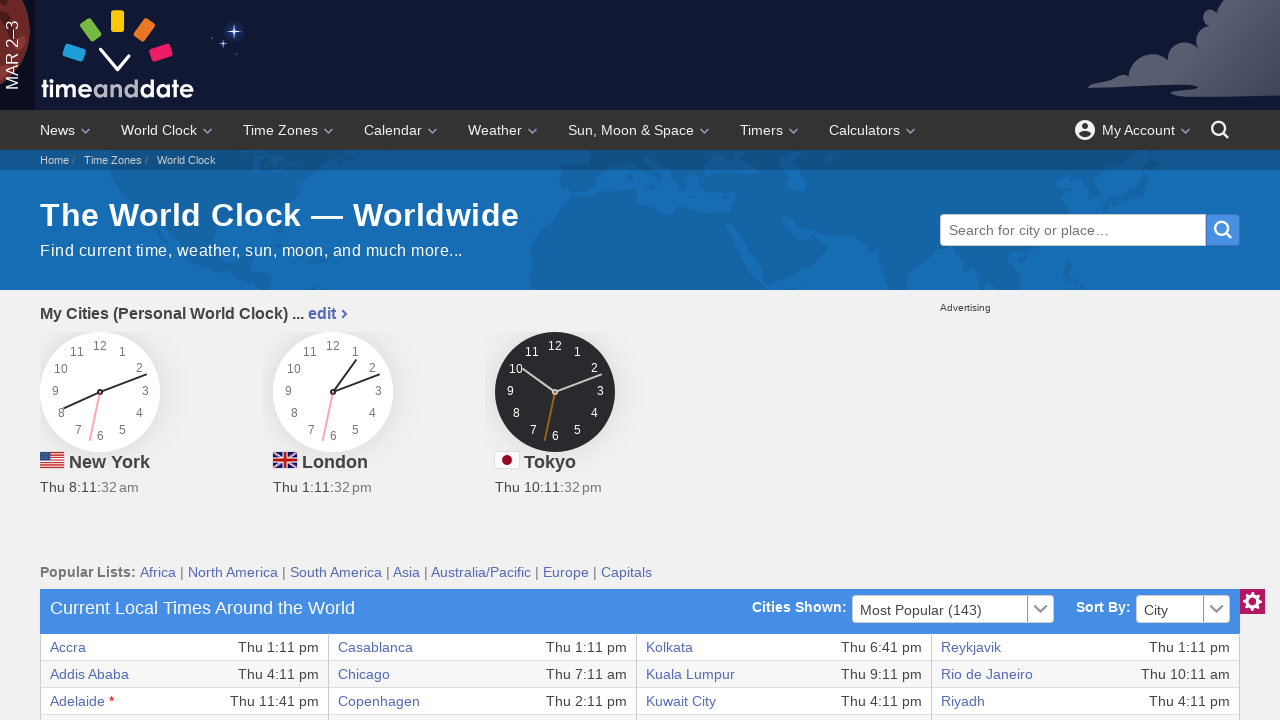

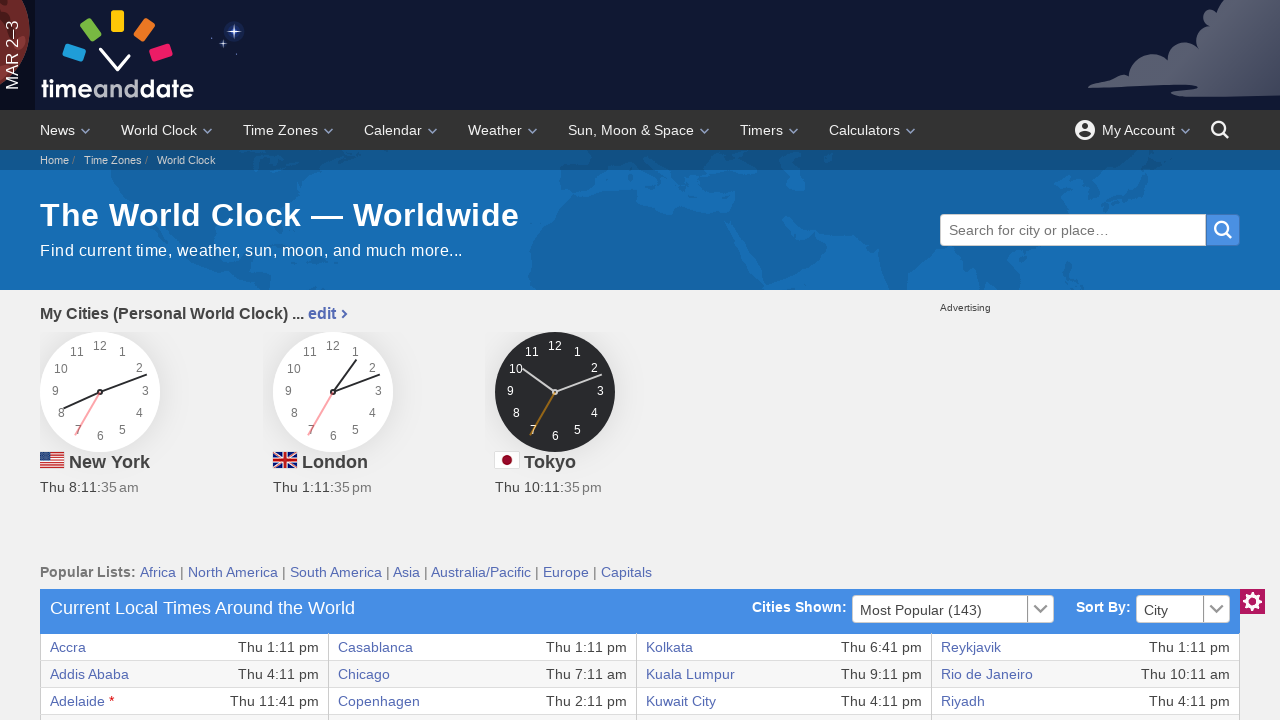